Tests synchronization behavior by clicking a button and verifying that a checkbox element does not appear on the screen after a delay

Starting URL: https://atidcollege.co.il/Xamples/ex_synchronization.html

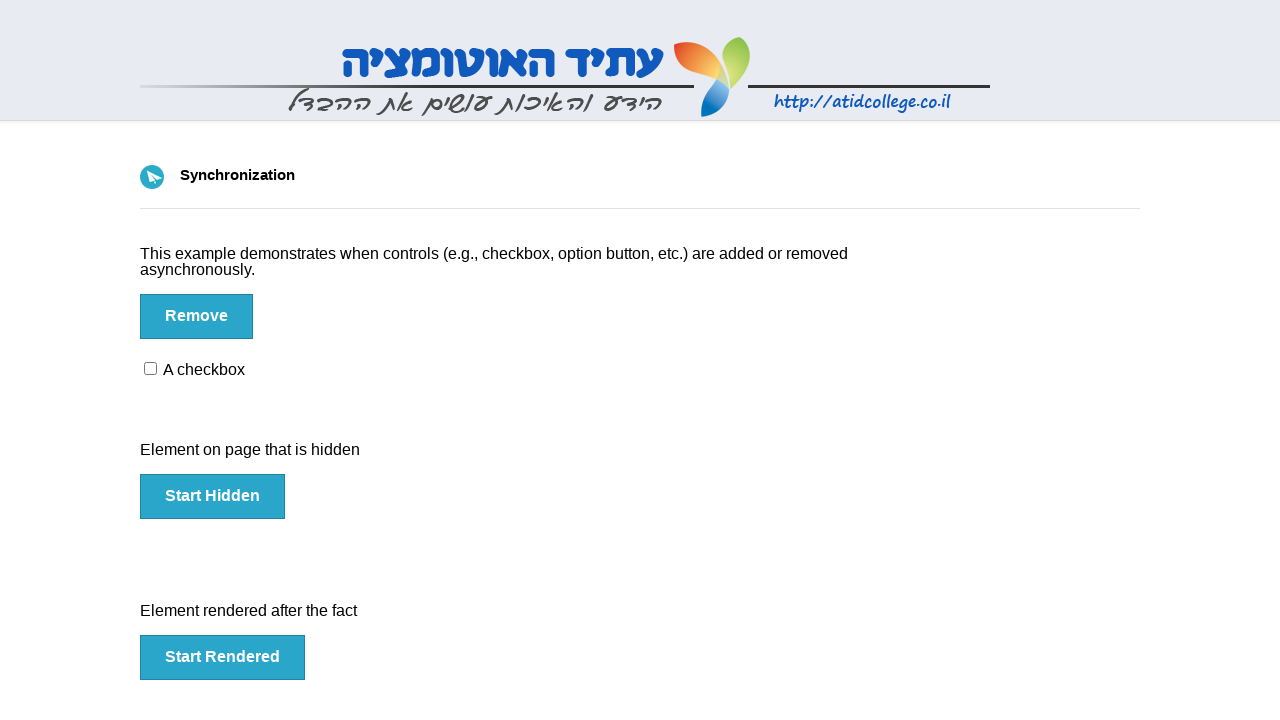

Clicked button to trigger action at (196, 316) on #btn
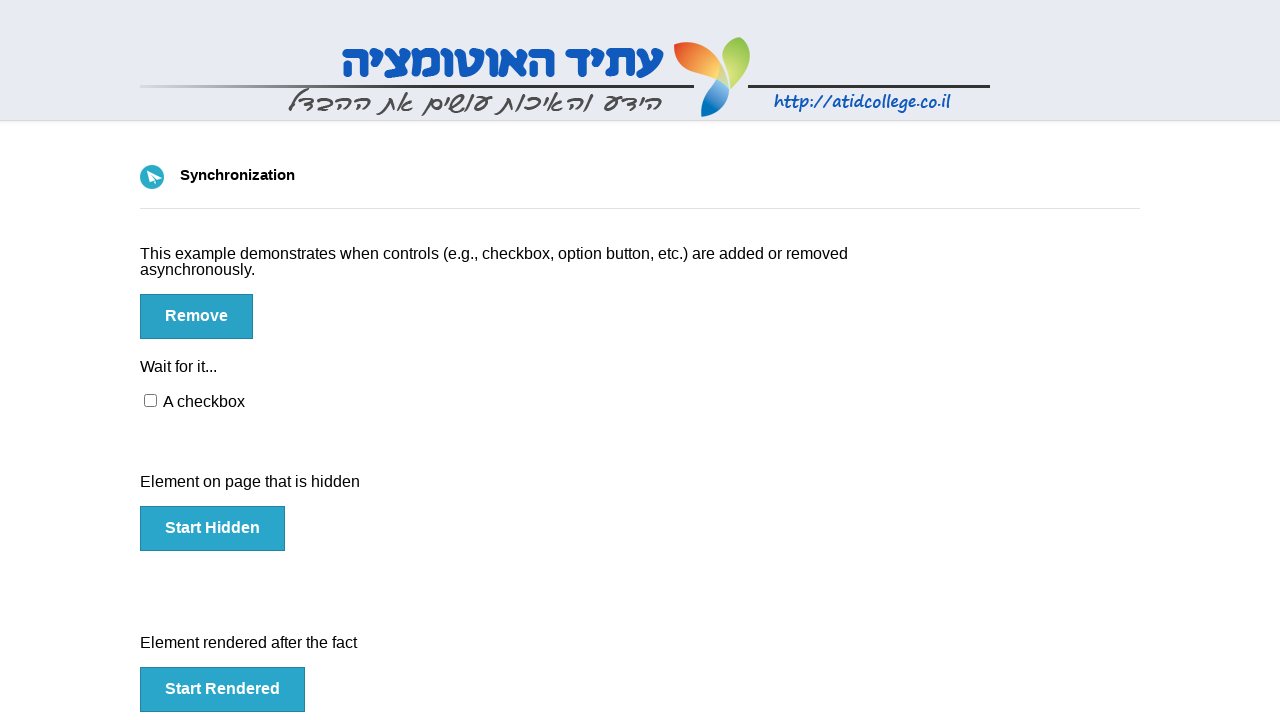

Waited 5 seconds for potential element appearance
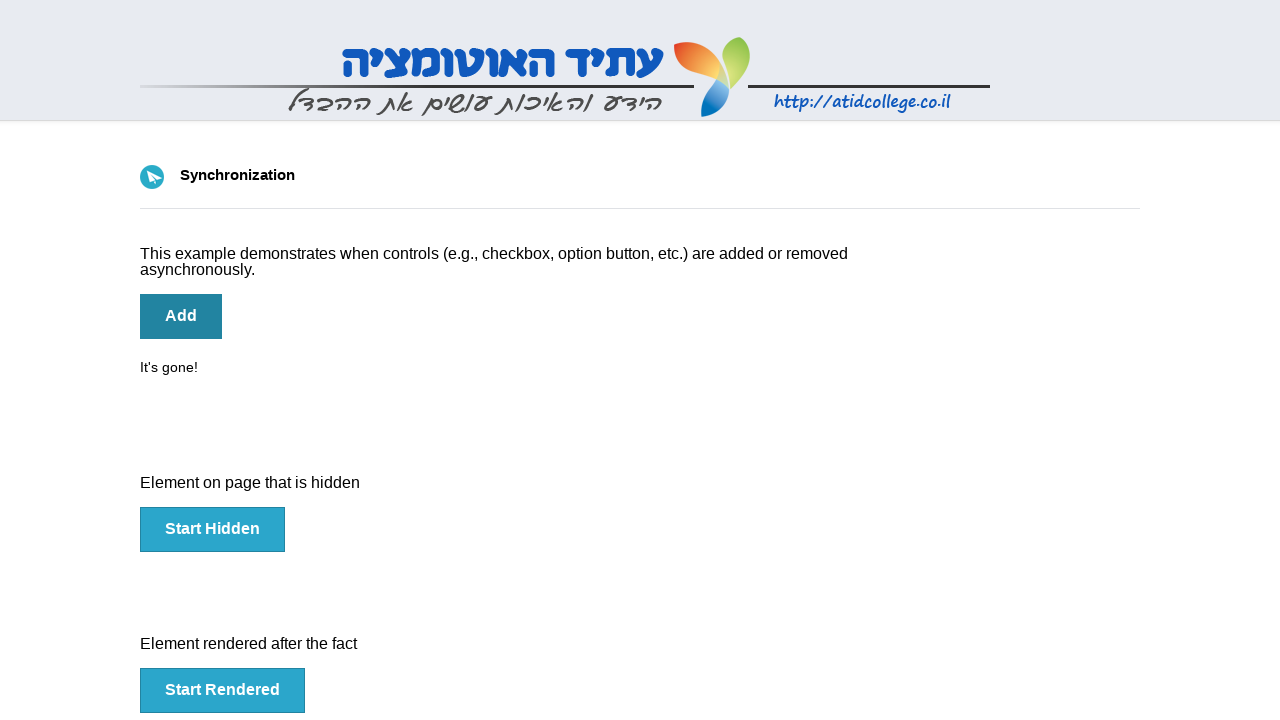

Checked if checkbox element exists on page
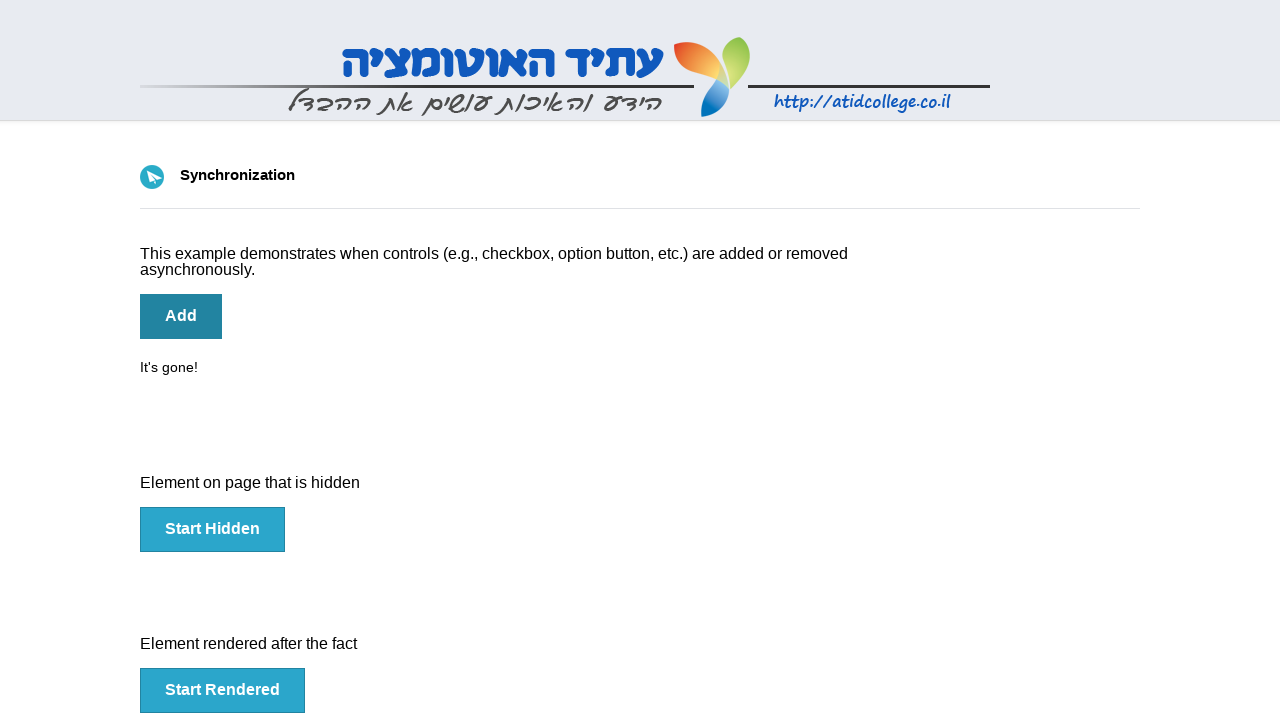

Test 01 Passed: Checkbox element does not exist on screen
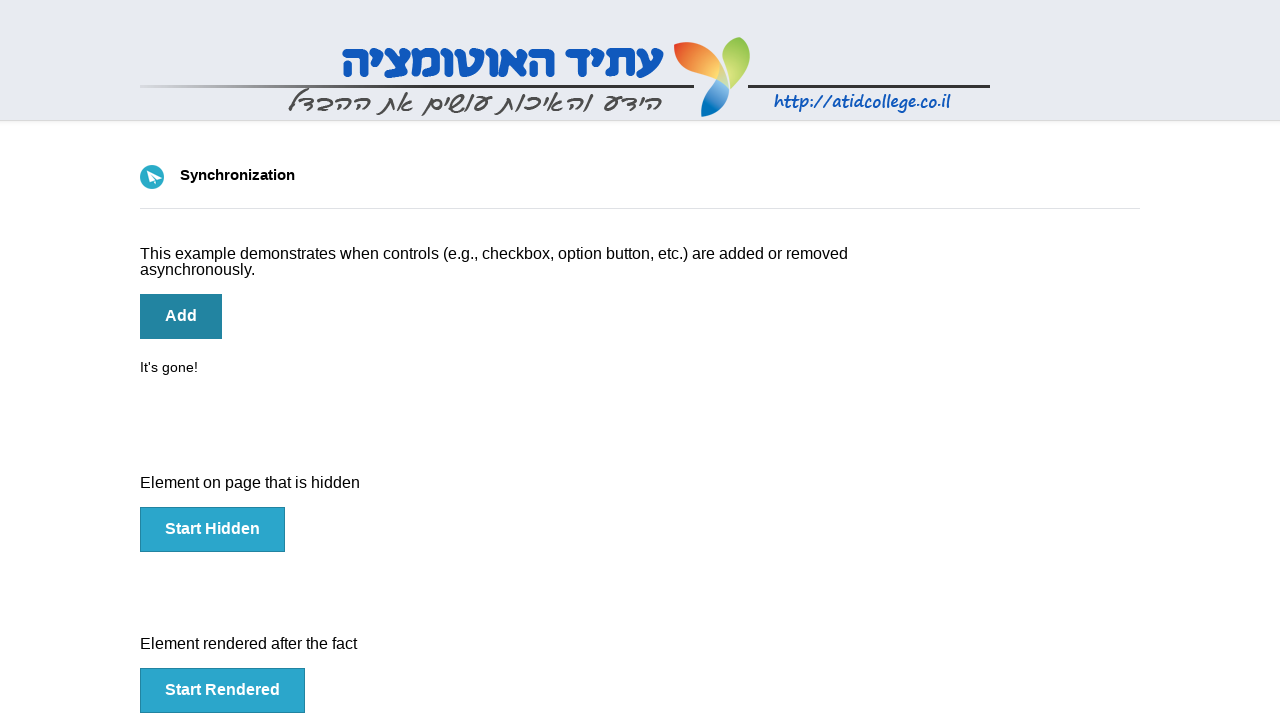

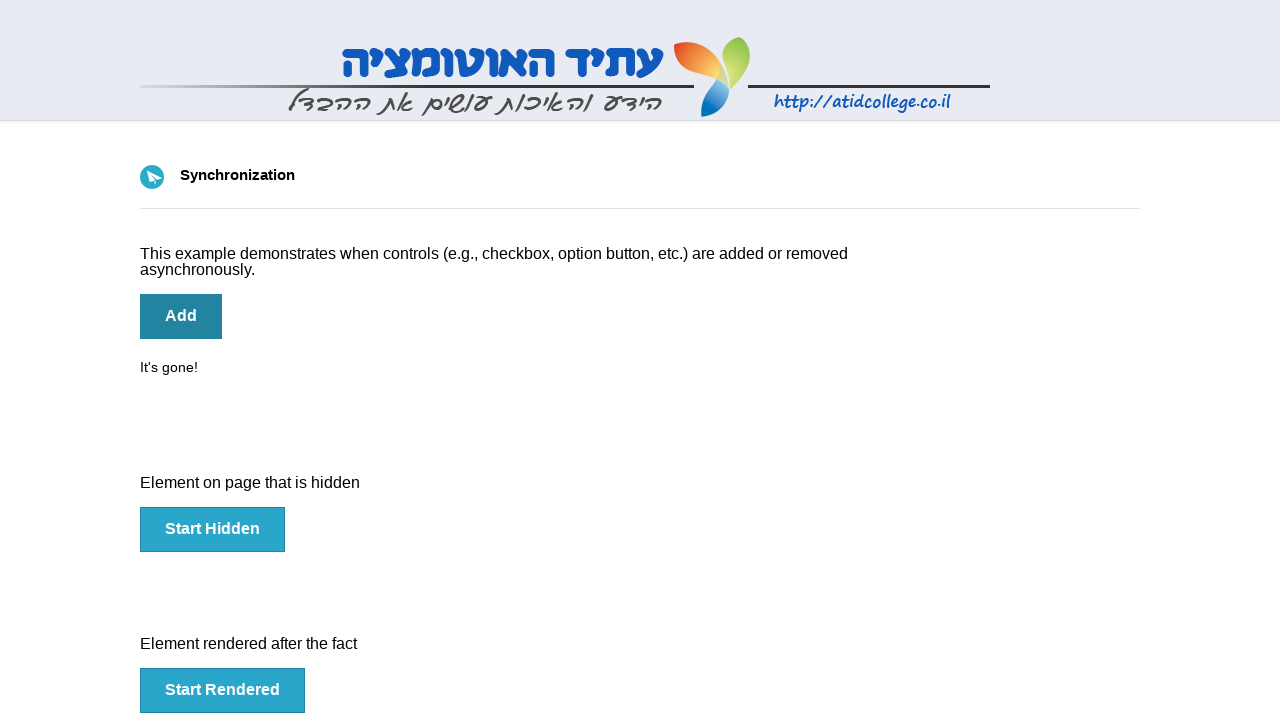